Tests navigation on the-internet.herokuapp.com by verifying slider header text, clicking on the Elemental Selenium link, validating the page title, and navigating back

Starting URL: https://the-internet.herokuapp.com/horizontal_slider

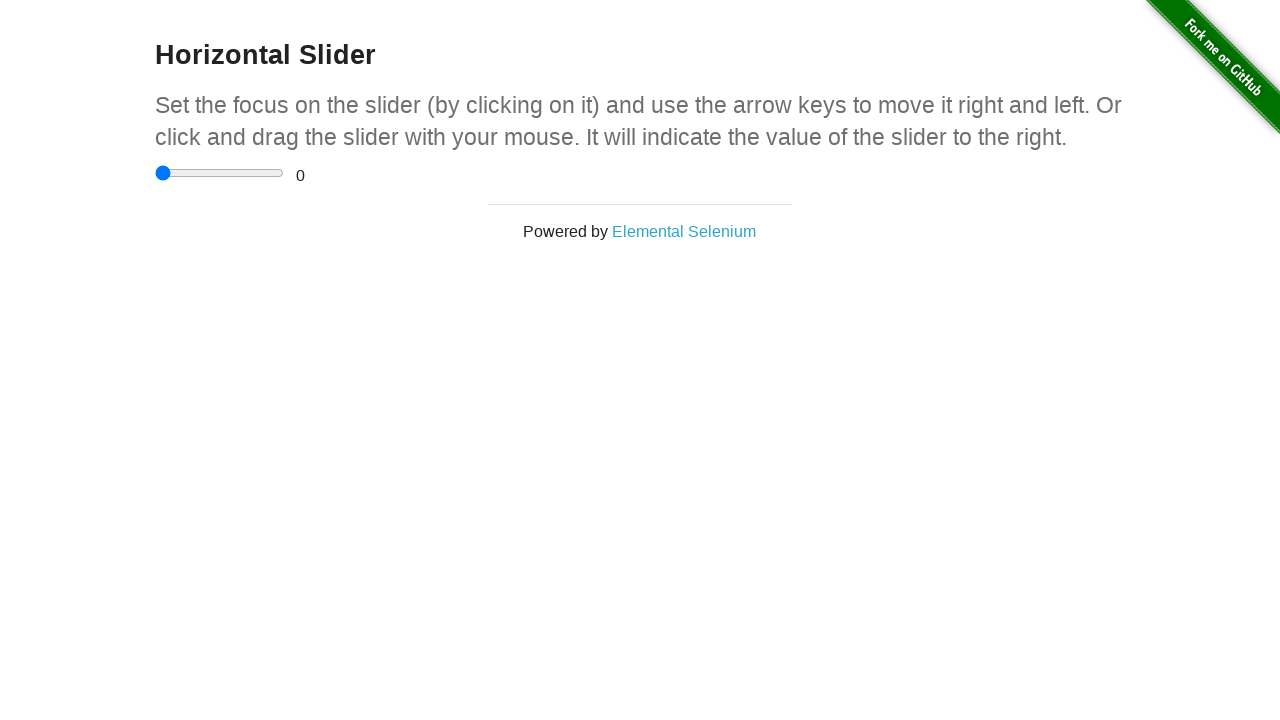

Located slider header element
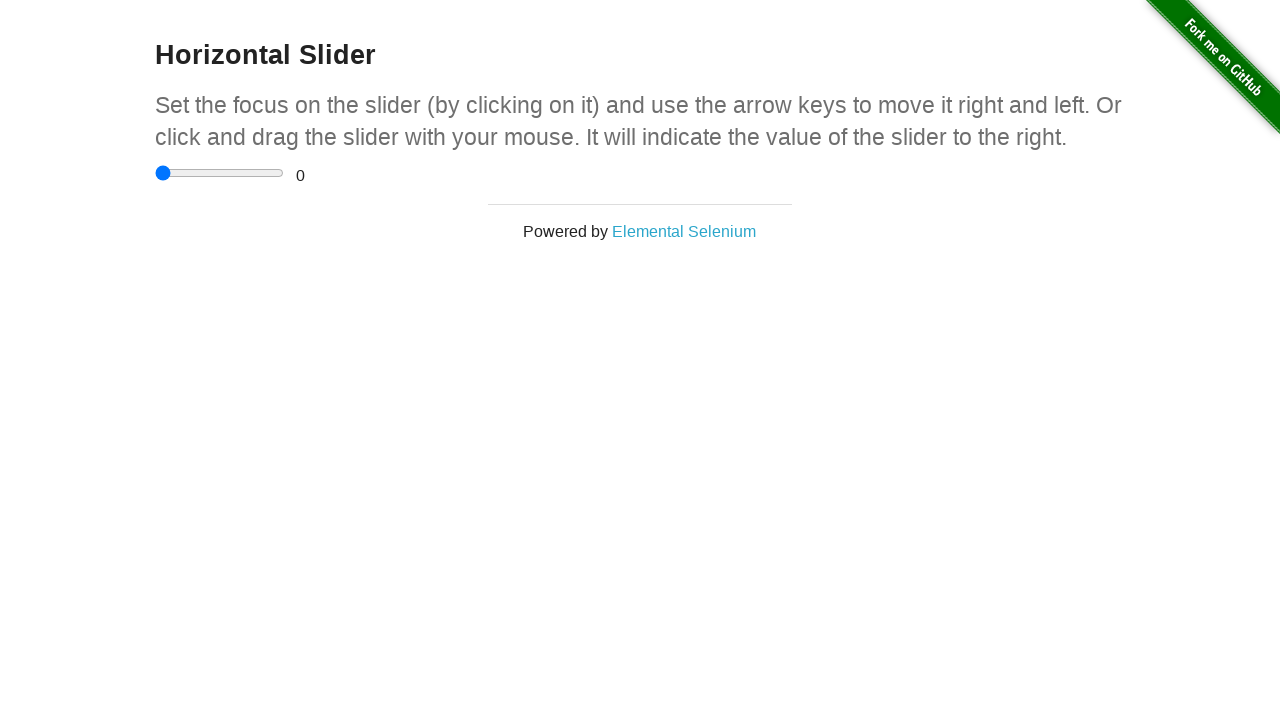

Retrieved and printed slider header text
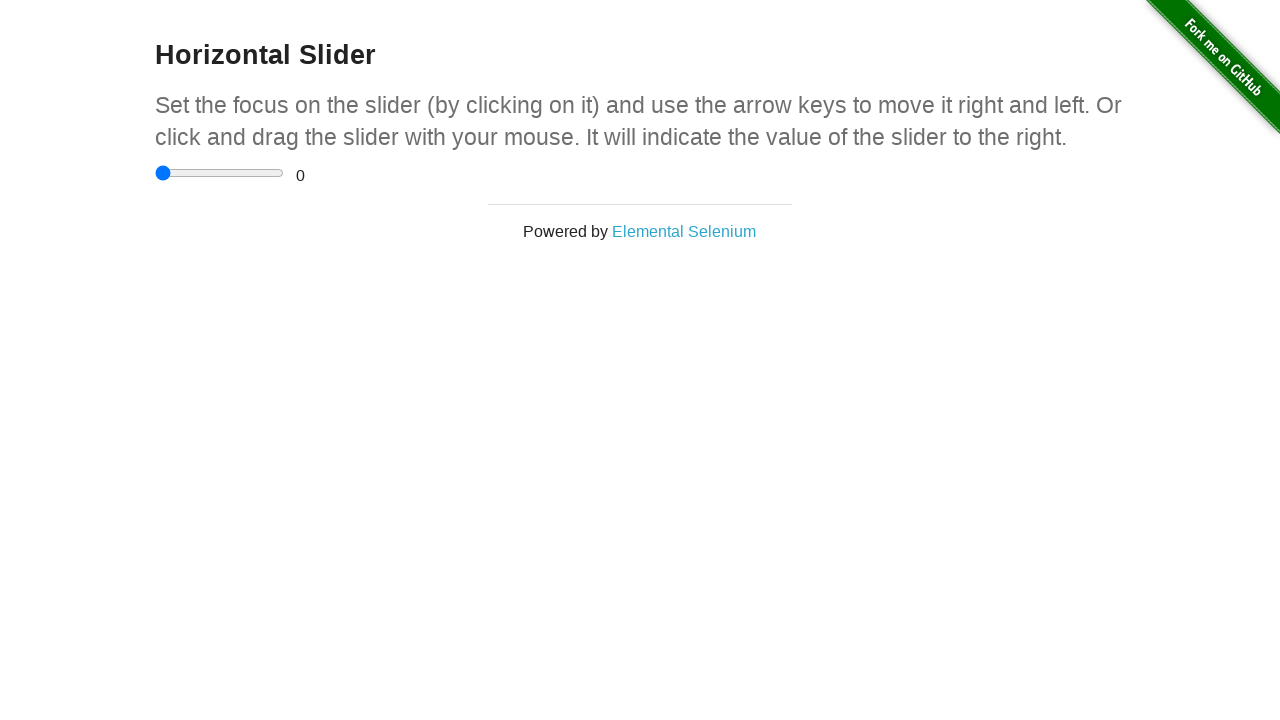

Clicked on Elemental Selenium link at (684, 231) on xpath=/html/body/div[3]/div/div/a
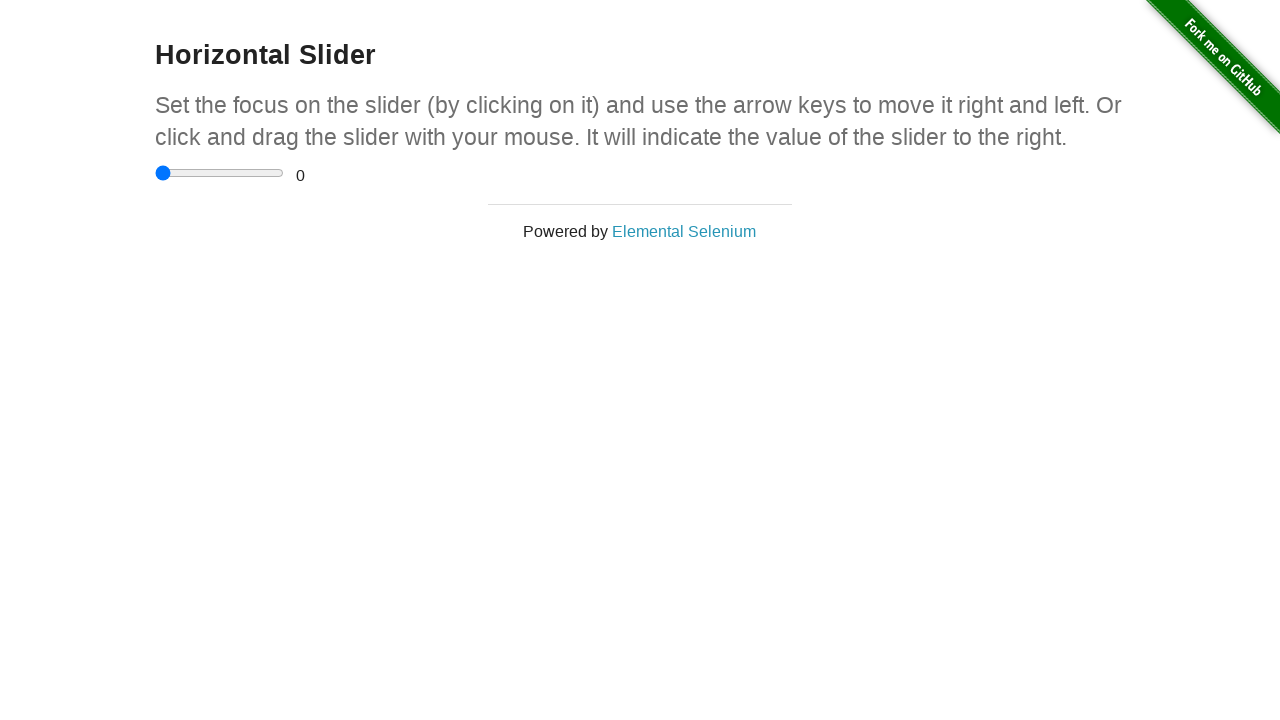

Waited for page load to complete
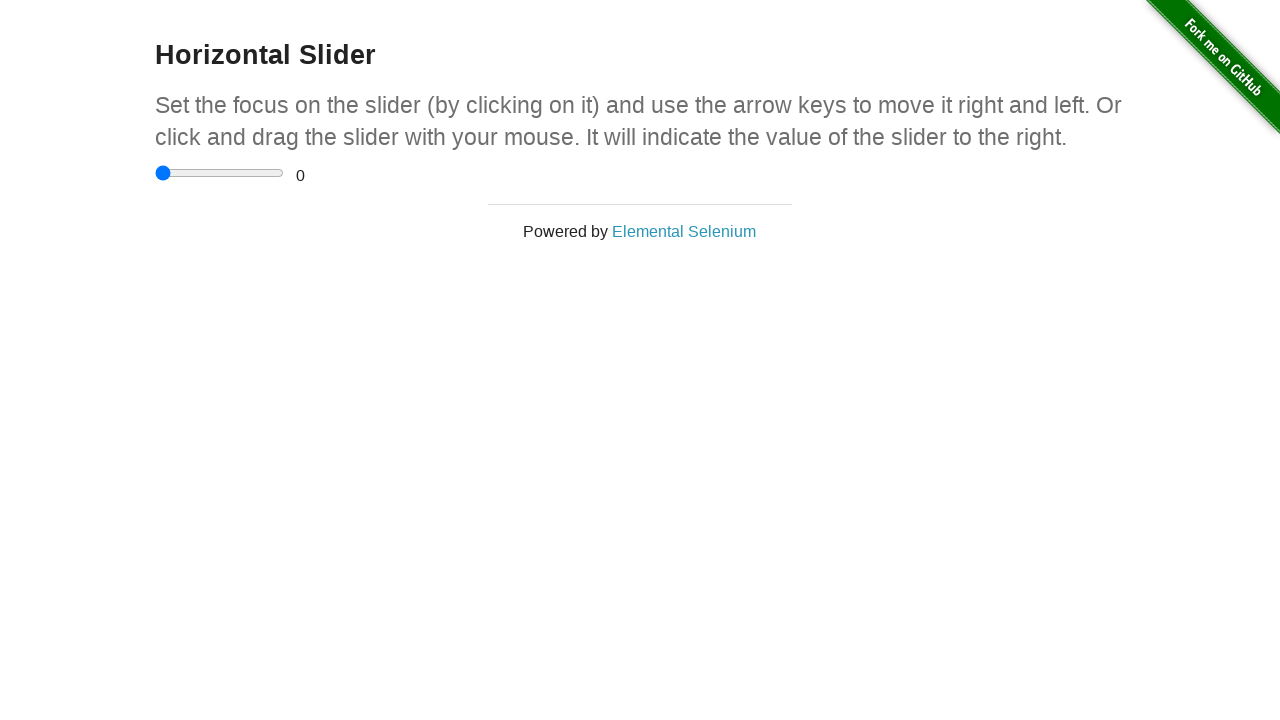

Retrieved page title: 'The Internet'
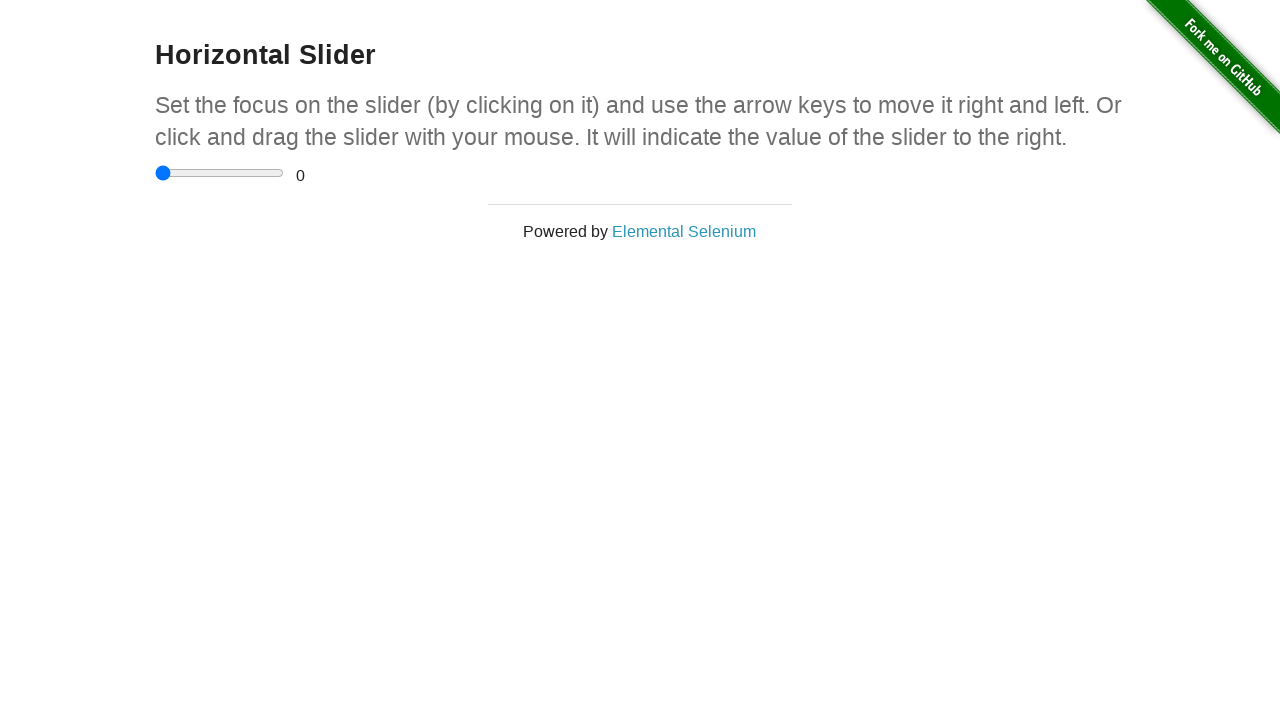

Page title does not contain 'Elemental Selenium'
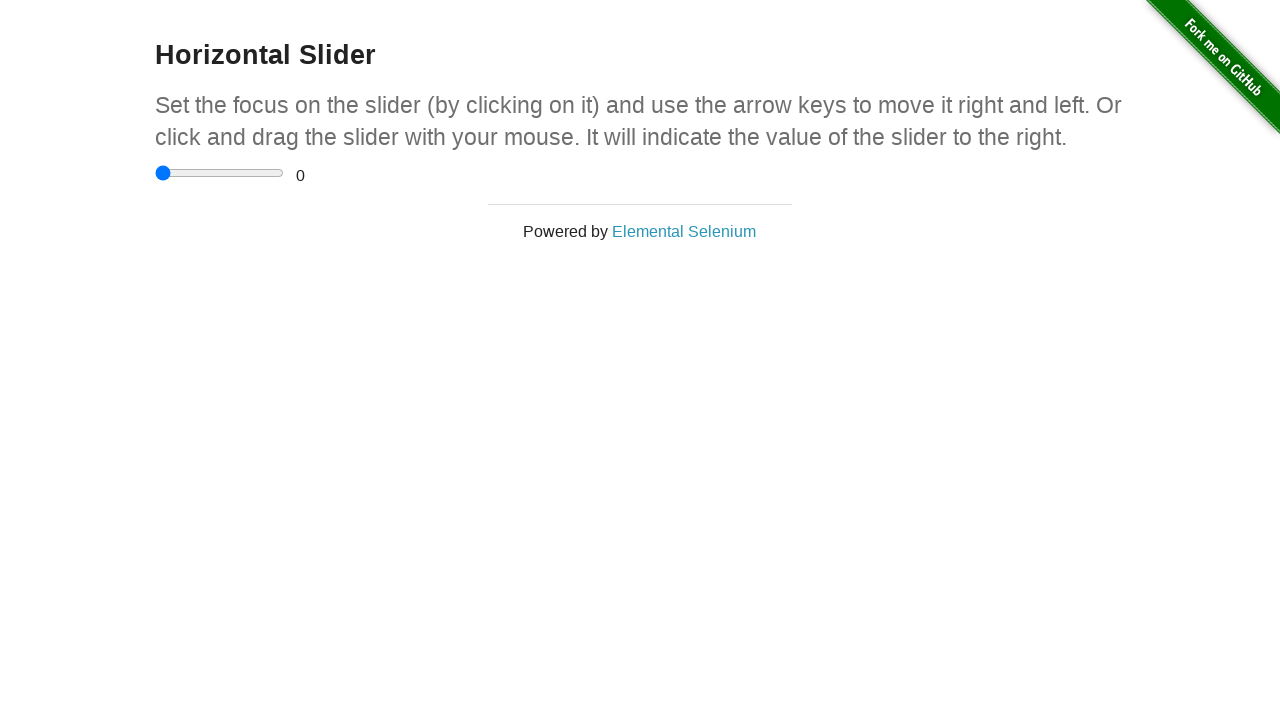

Navigated back to previous page
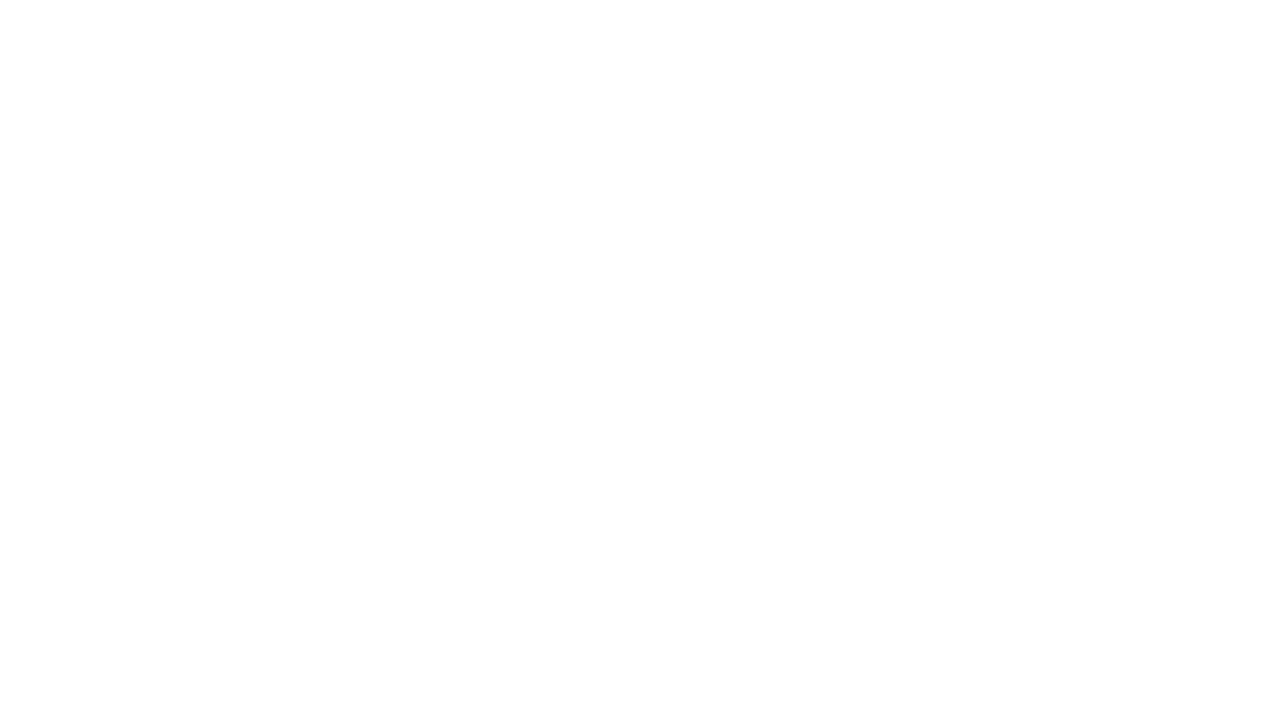

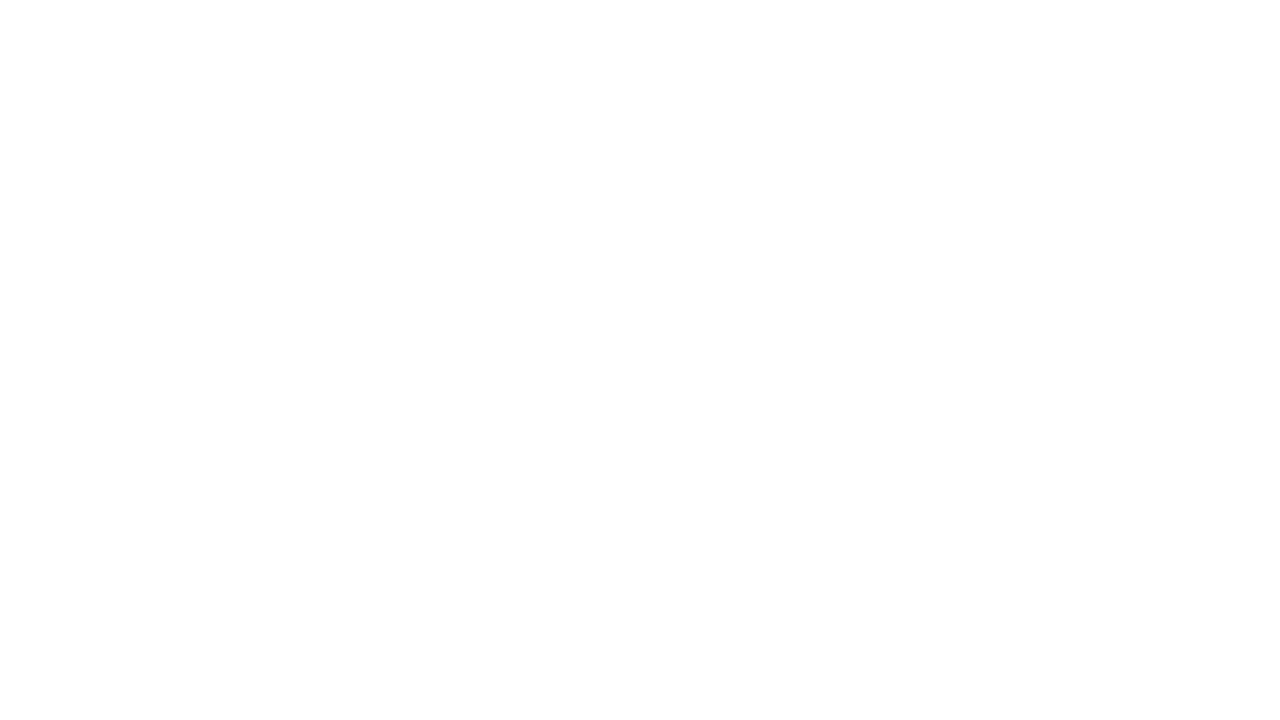